Tests selecting and then deselecting the integer-only checkbox

Starting URL: https://testsheepnz.github.io/BasicCalculator.html

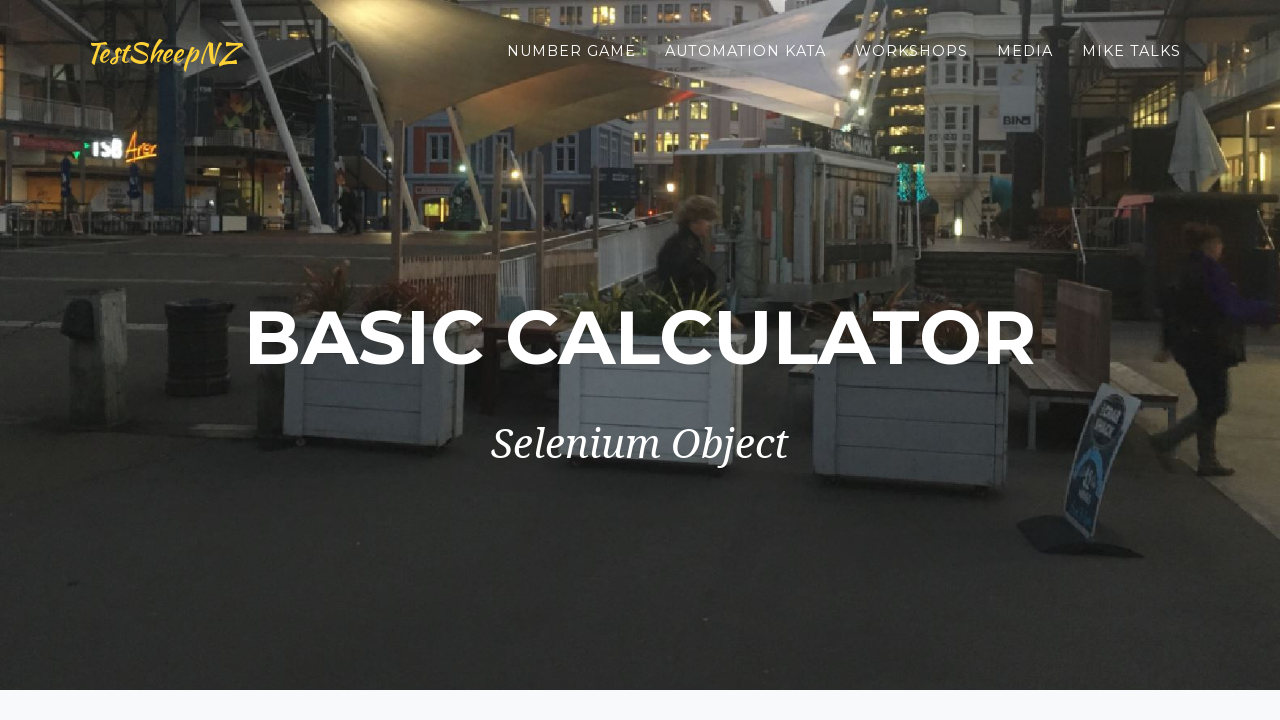

Clicked integer-only checkbox to select it at (376, 428) on #integerSelect
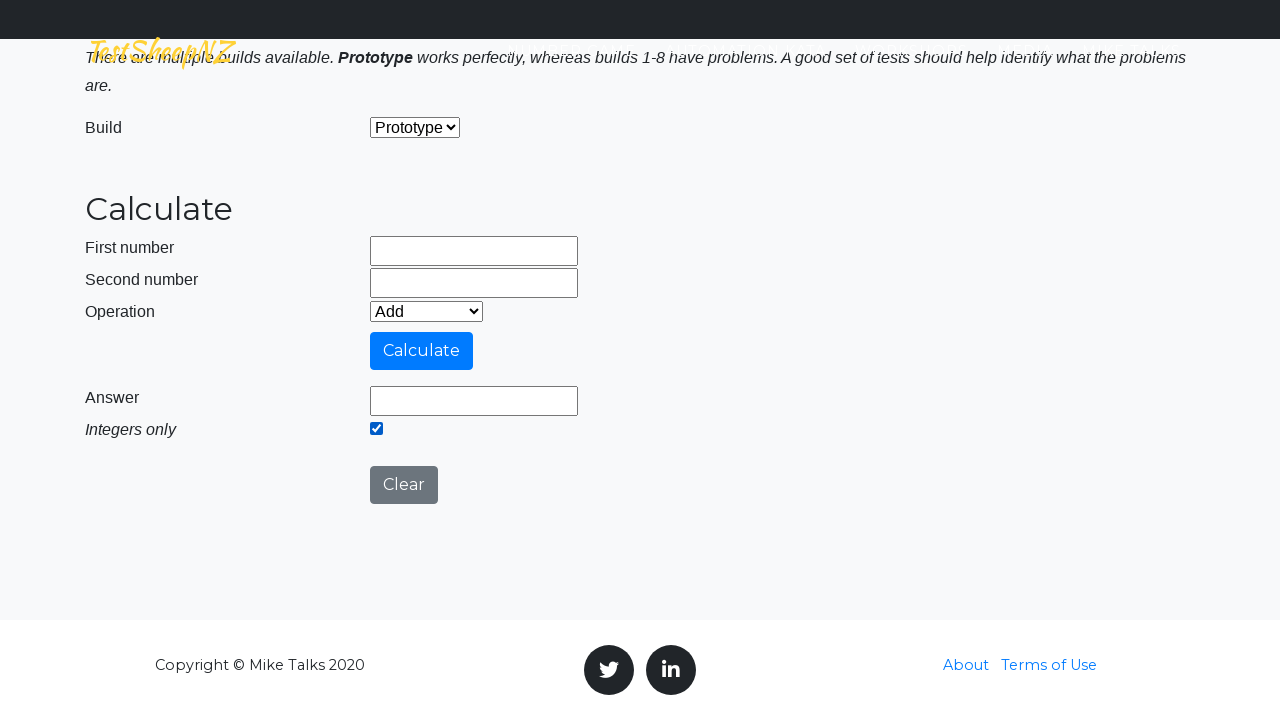

Located integer selection checkbox element
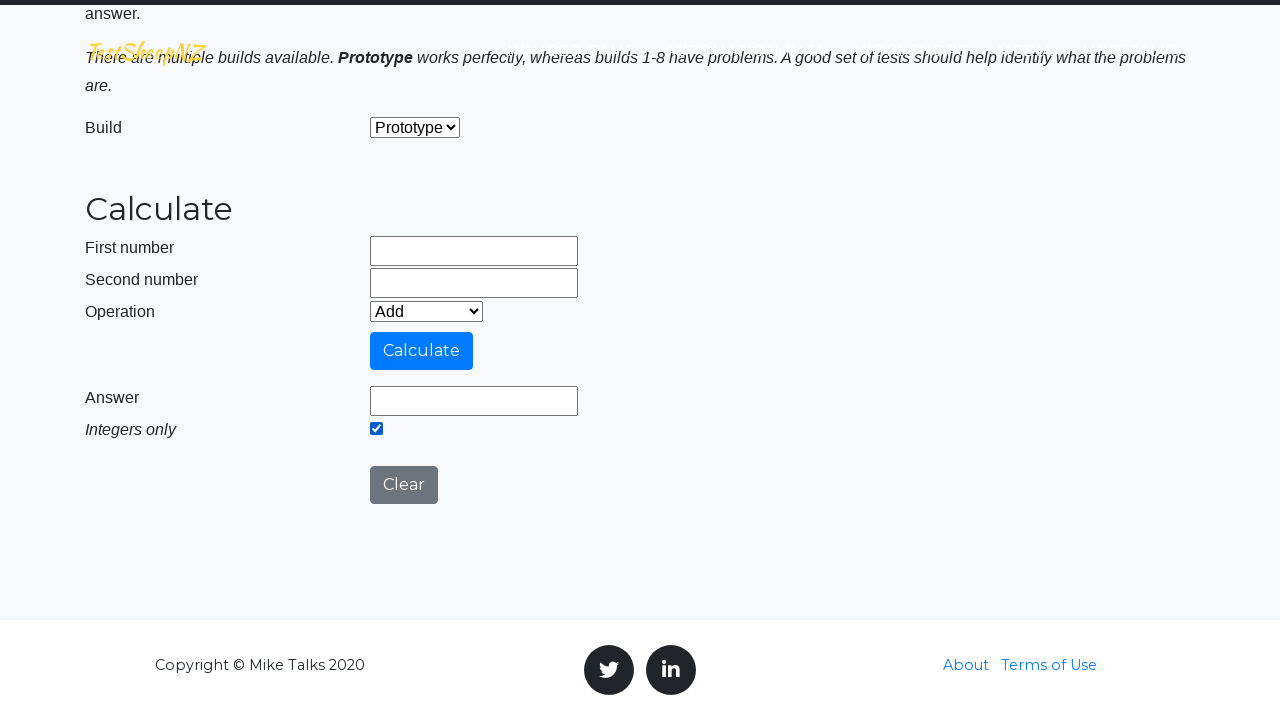

Verified checkbox is checked
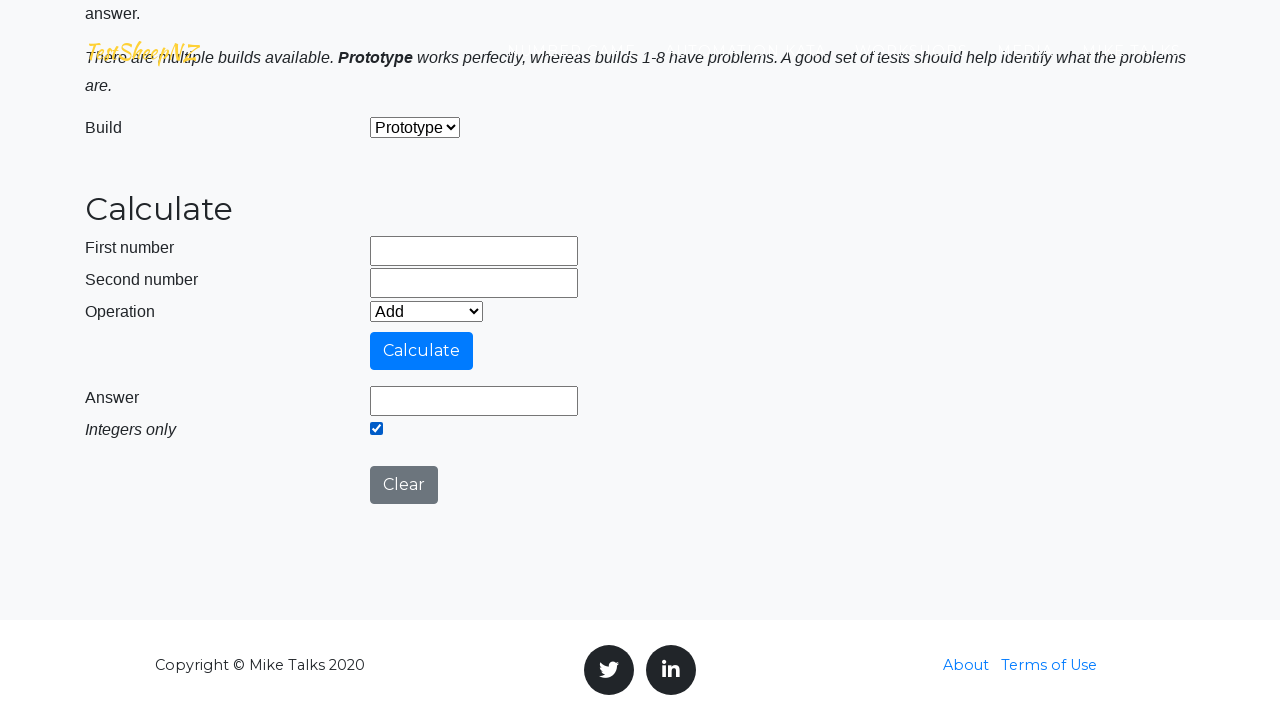

Clicked integer-only checkbox to deselect it at (376, 428) on #integerSelect
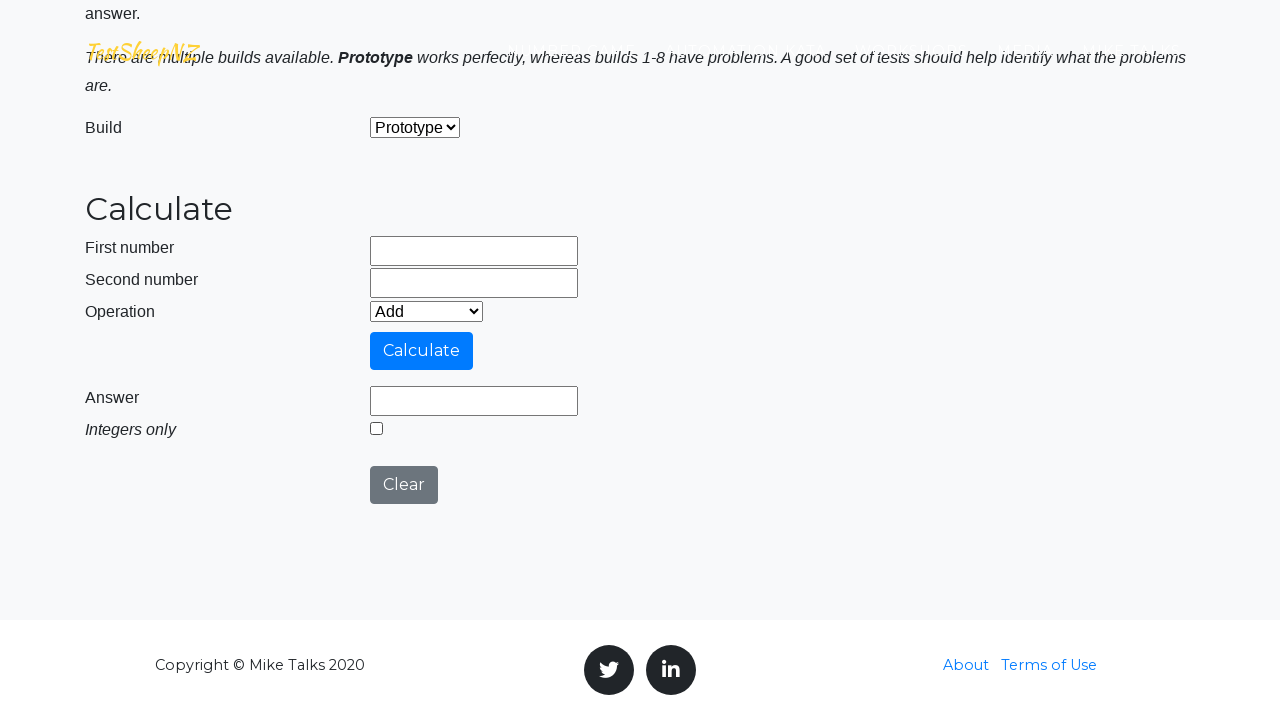

Verified checkbox is unchecked
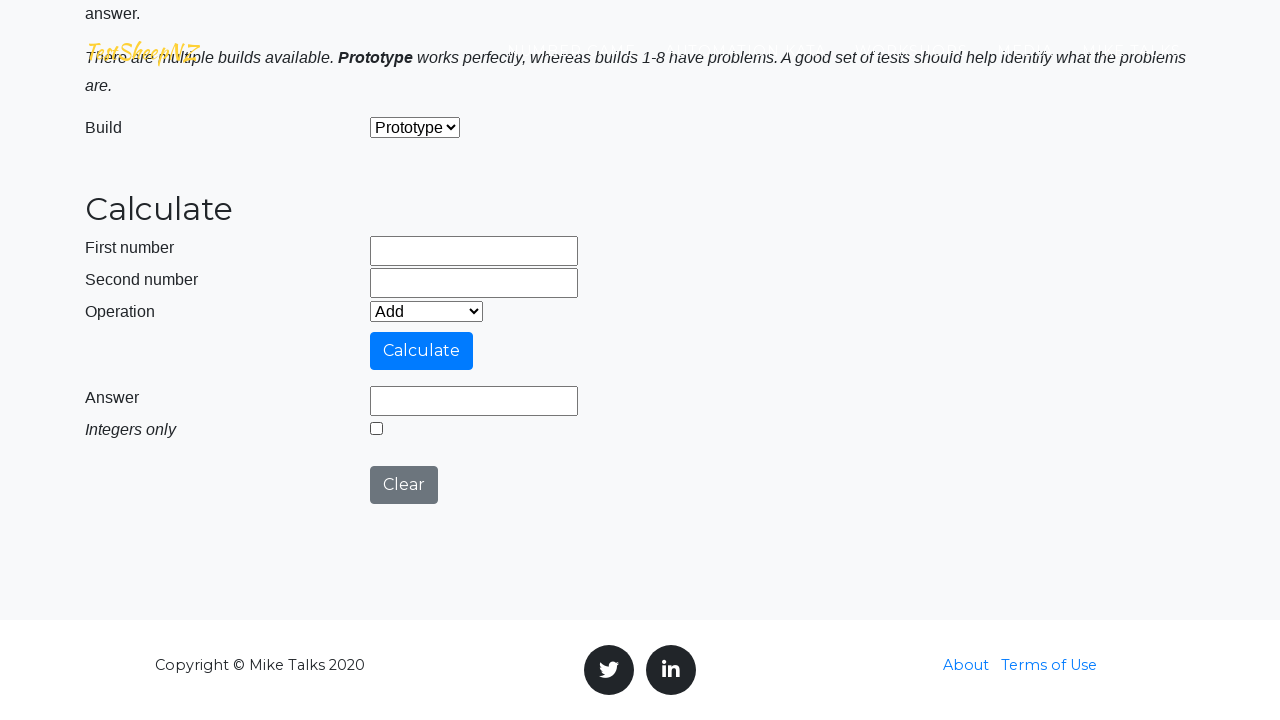

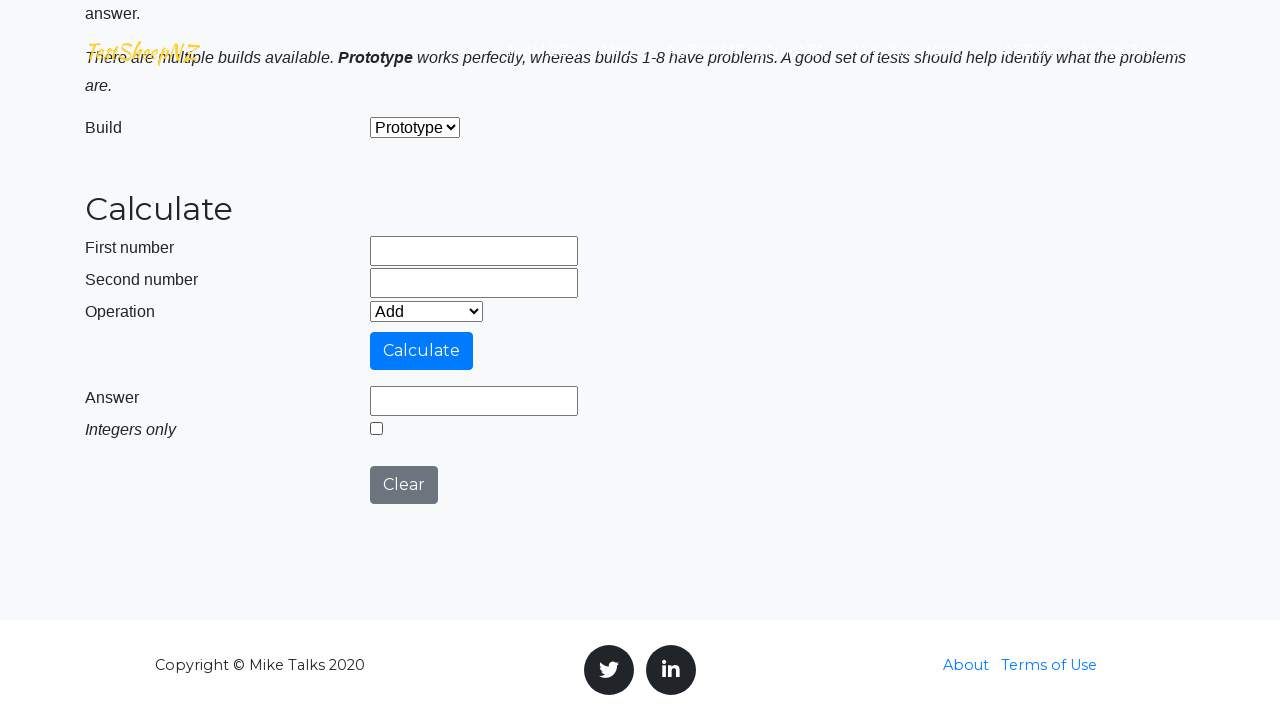